Tests a text box form by filling in full name, email, current address, and permanent address fields, then submitting the form and verifying the output displays correctly.

Starting URL: https://demoqa.com/text-box

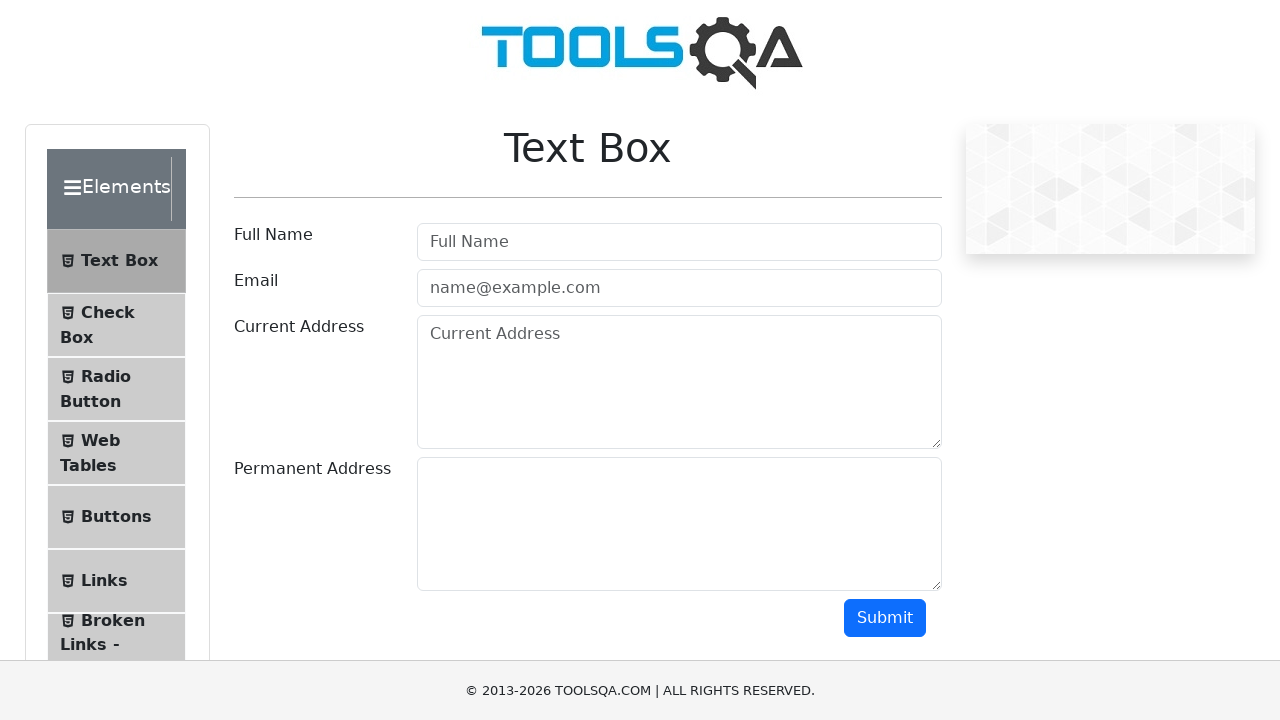

Clicked full name field at (679, 242) on #userName
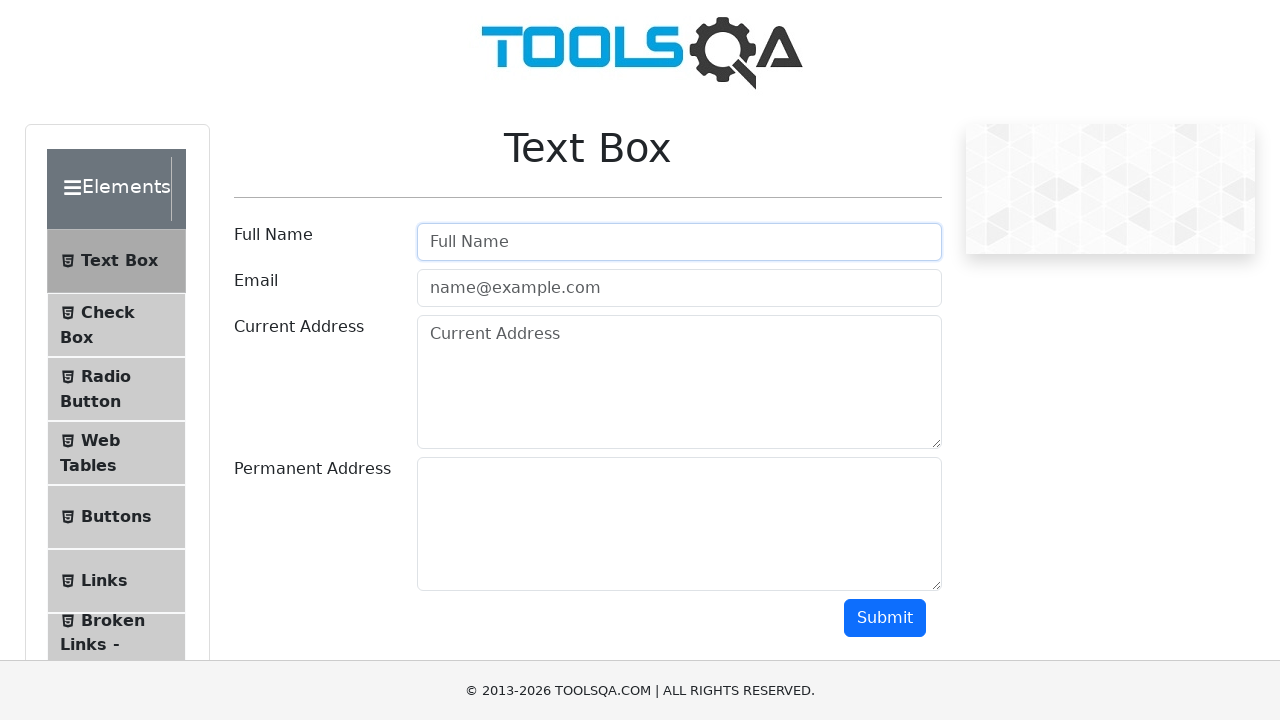

Filled full name field with 'bilgen' on #userName
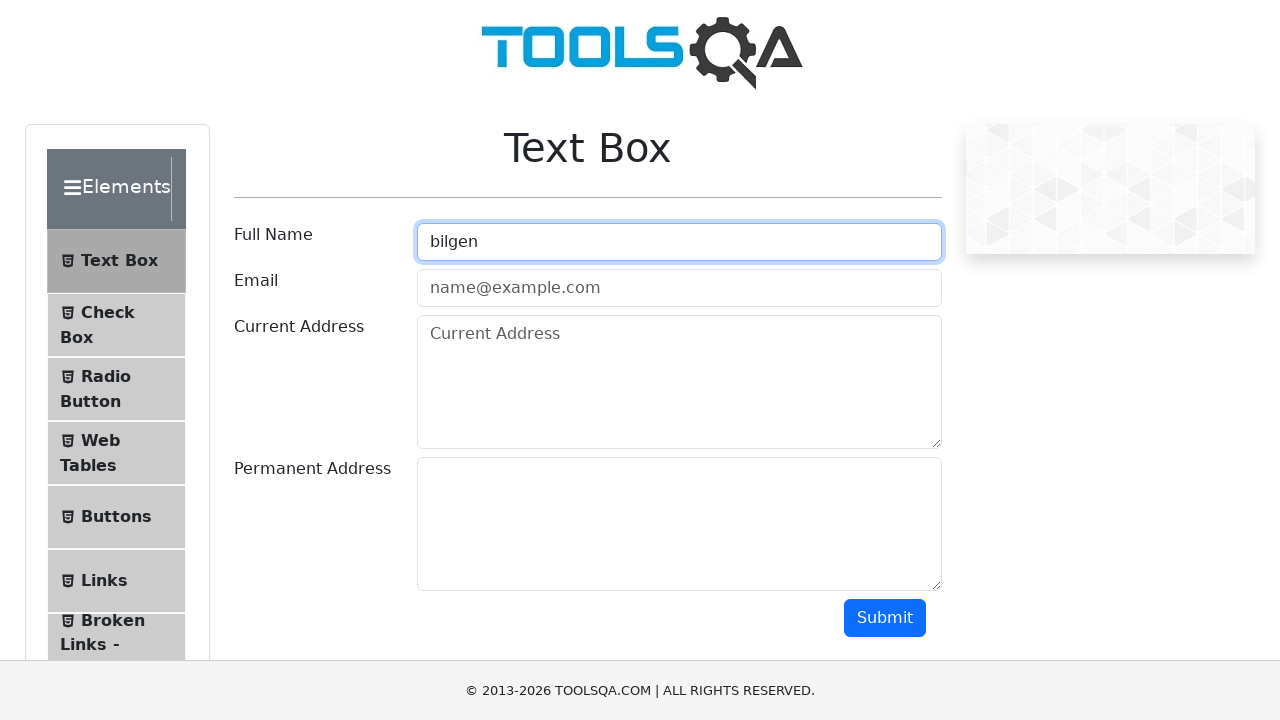

Clicked email field at (679, 288) on #userEmail
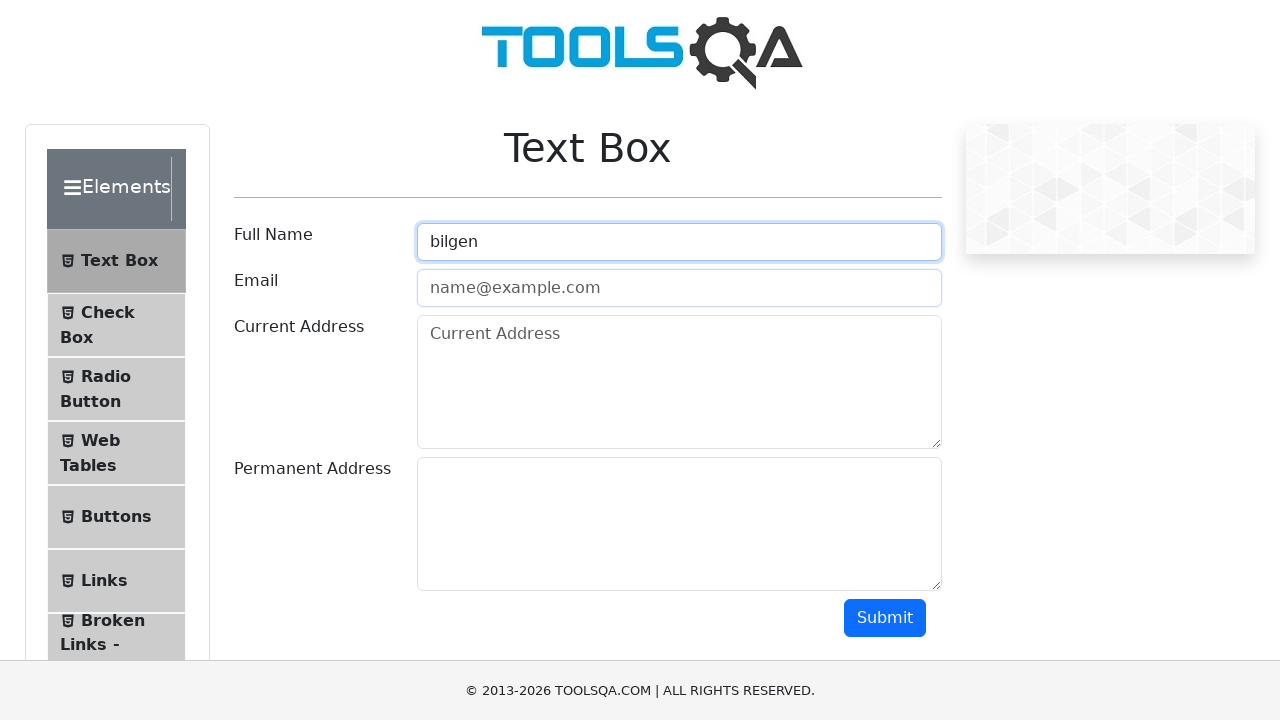

Filled email field with 'bigen@yahoo.com' on #userEmail
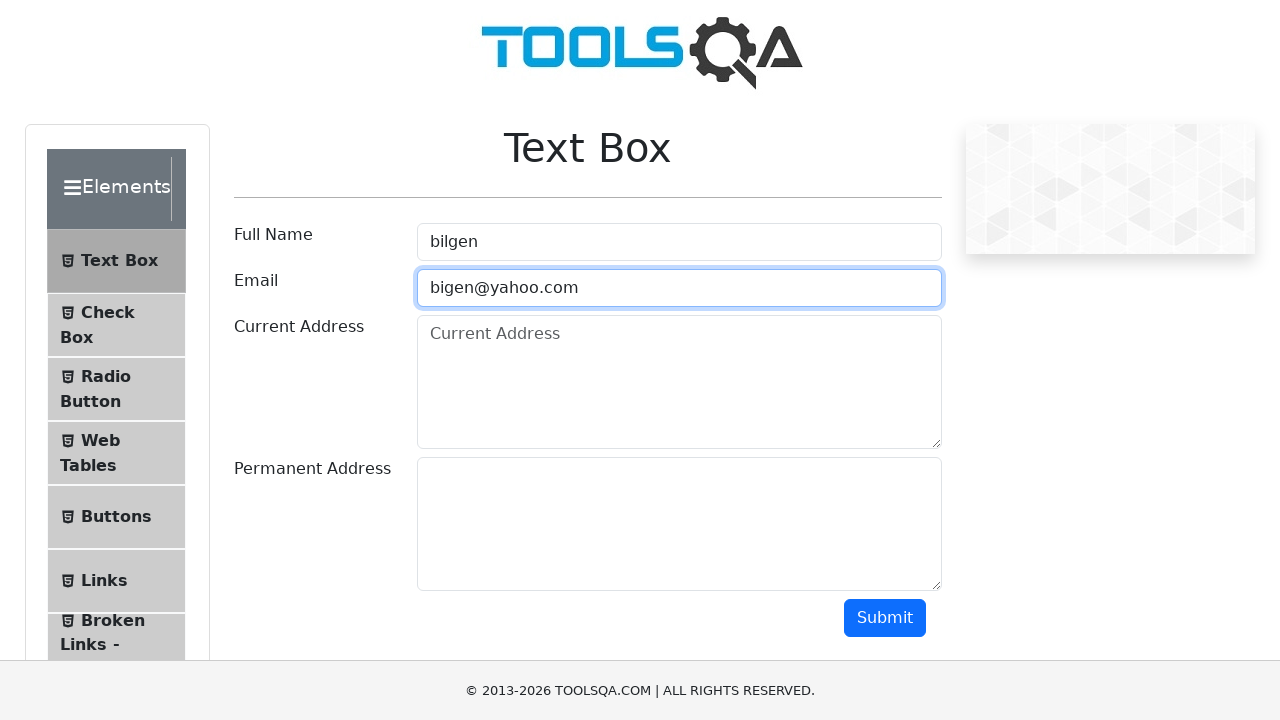

Clicked current address field at (679, 382) on textarea[placeholder='Current Address']
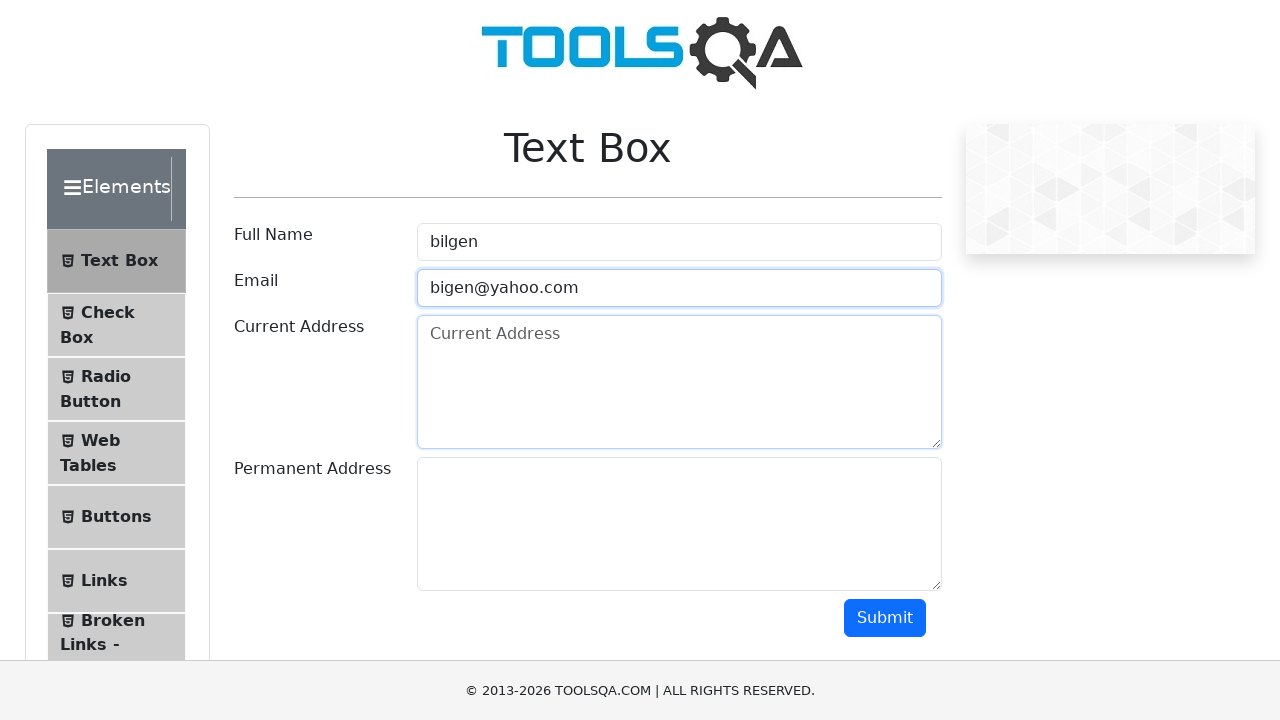

Filled current address field with 'Kırklareli' on textarea[placeholder='Current Address']
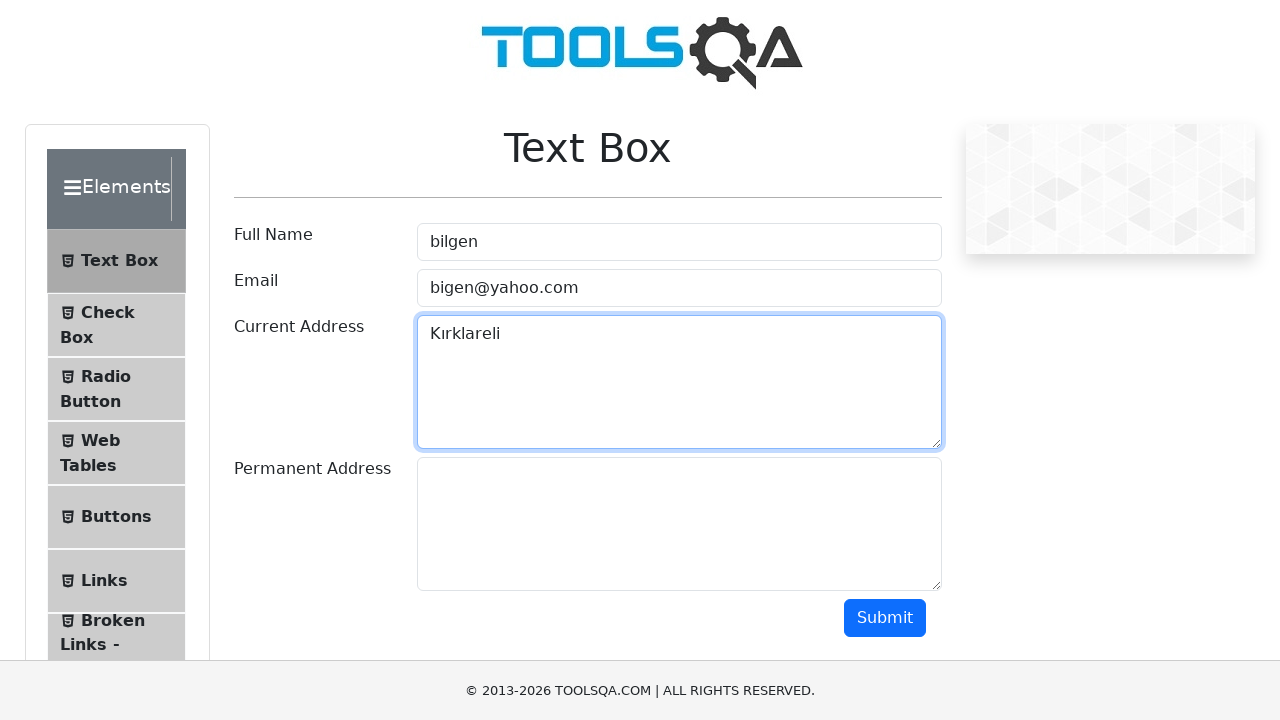

Clicked permanent address field at (679, 524) on #permanentAddress
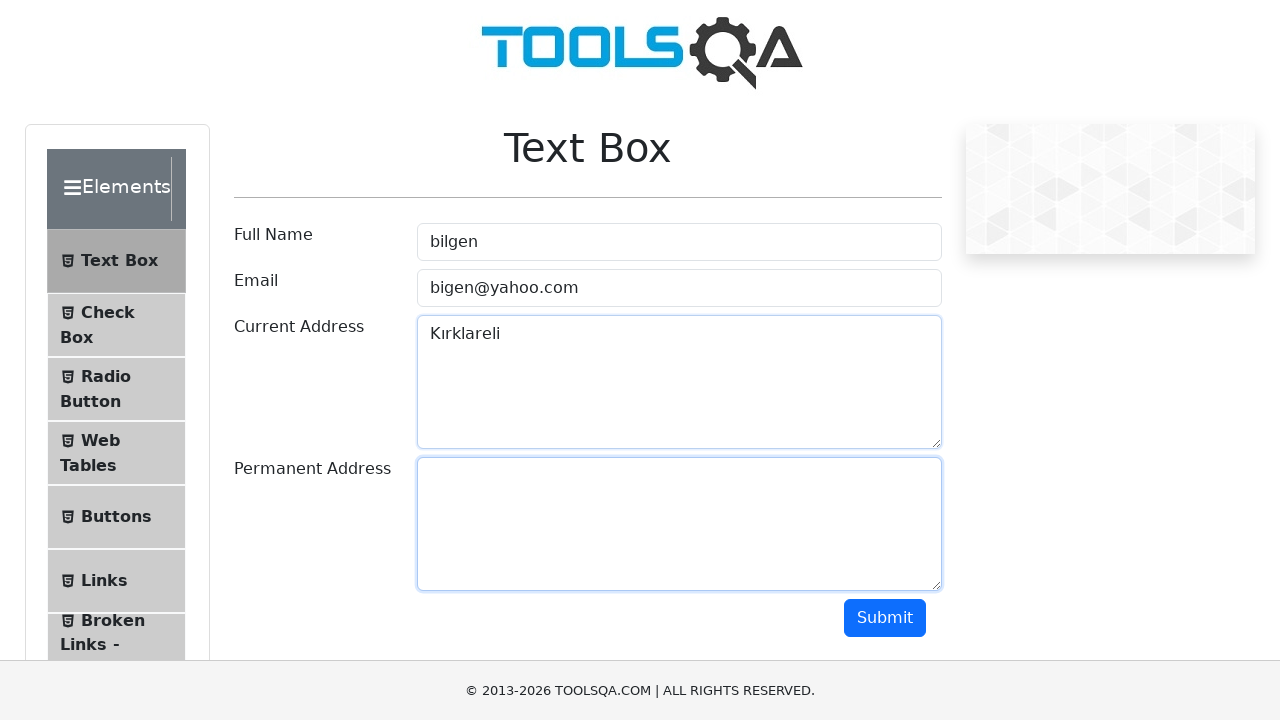

Filled permanent address field with 'Kırklareli' on #permanentAddress
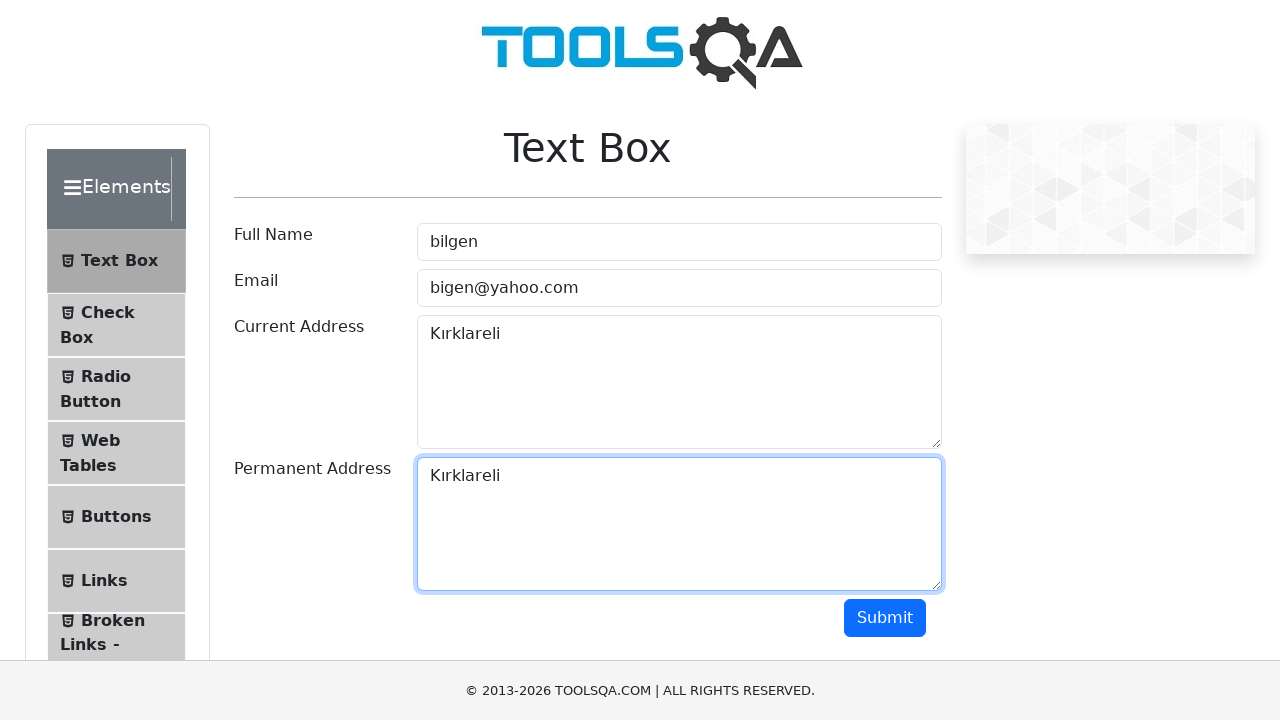

Clicked submit button to submit form at (885, 618) on button.btn
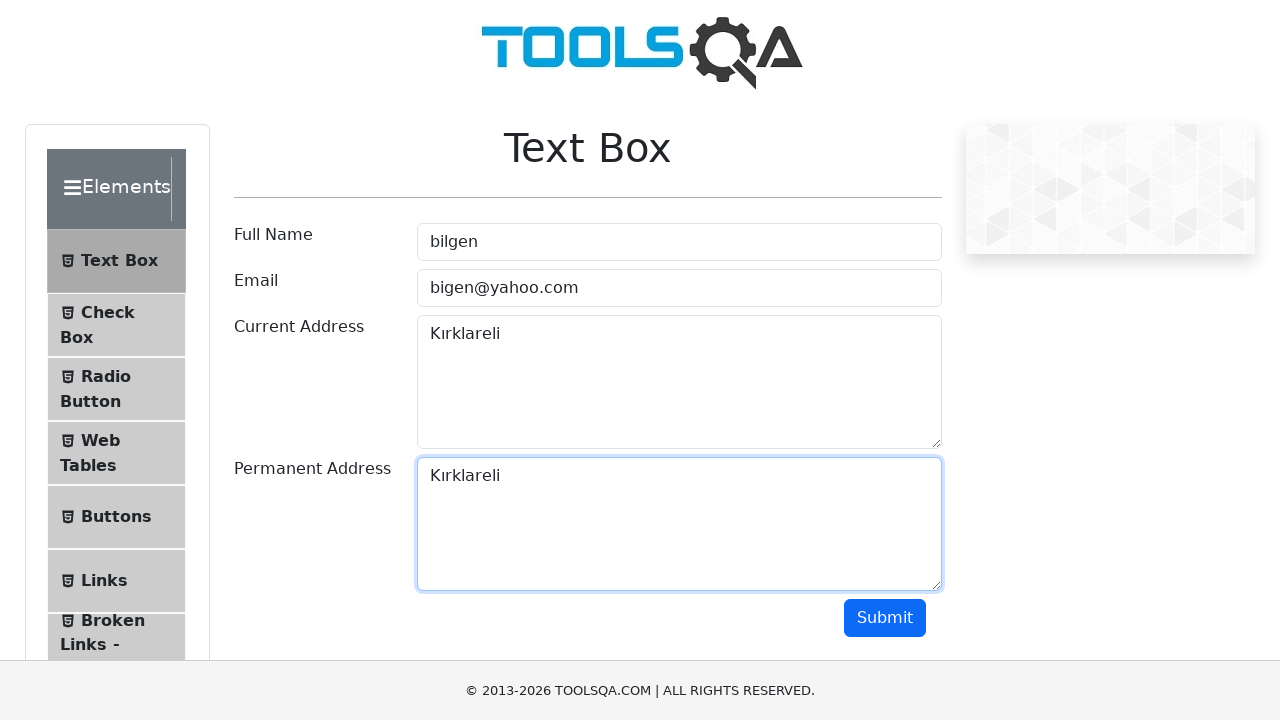

Waited for name output field to appear
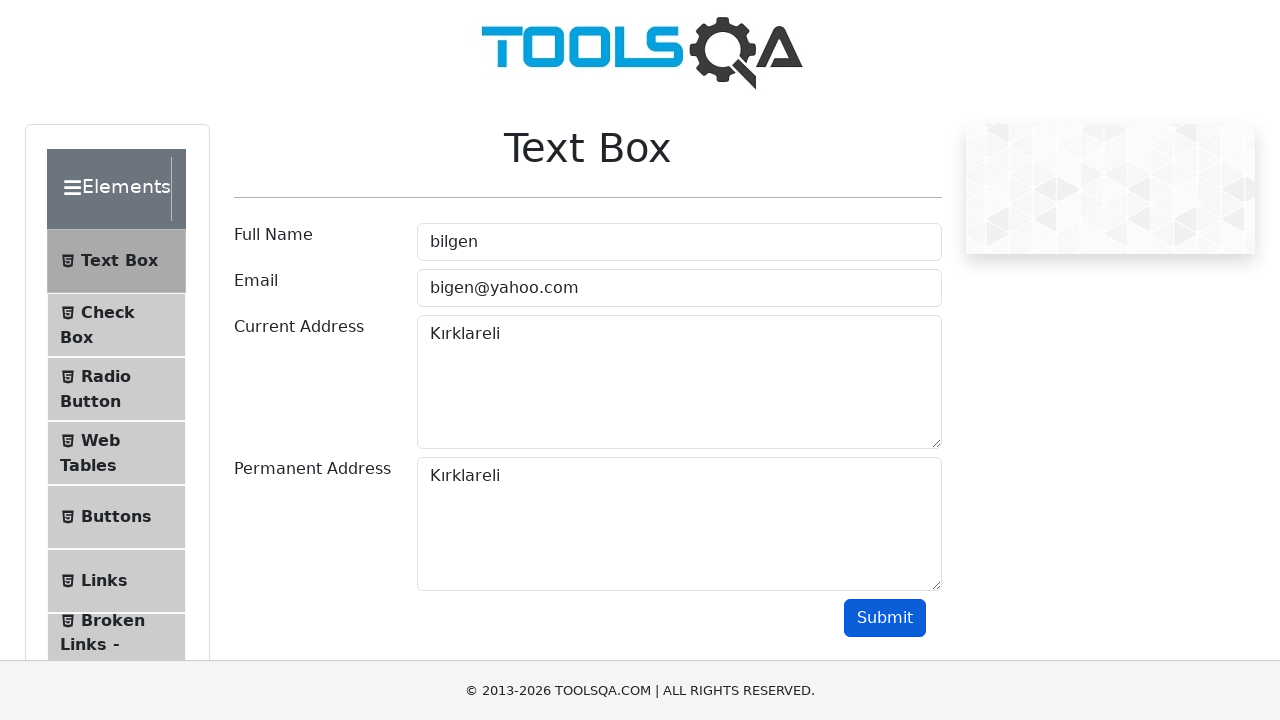

Waited for email output field to appear
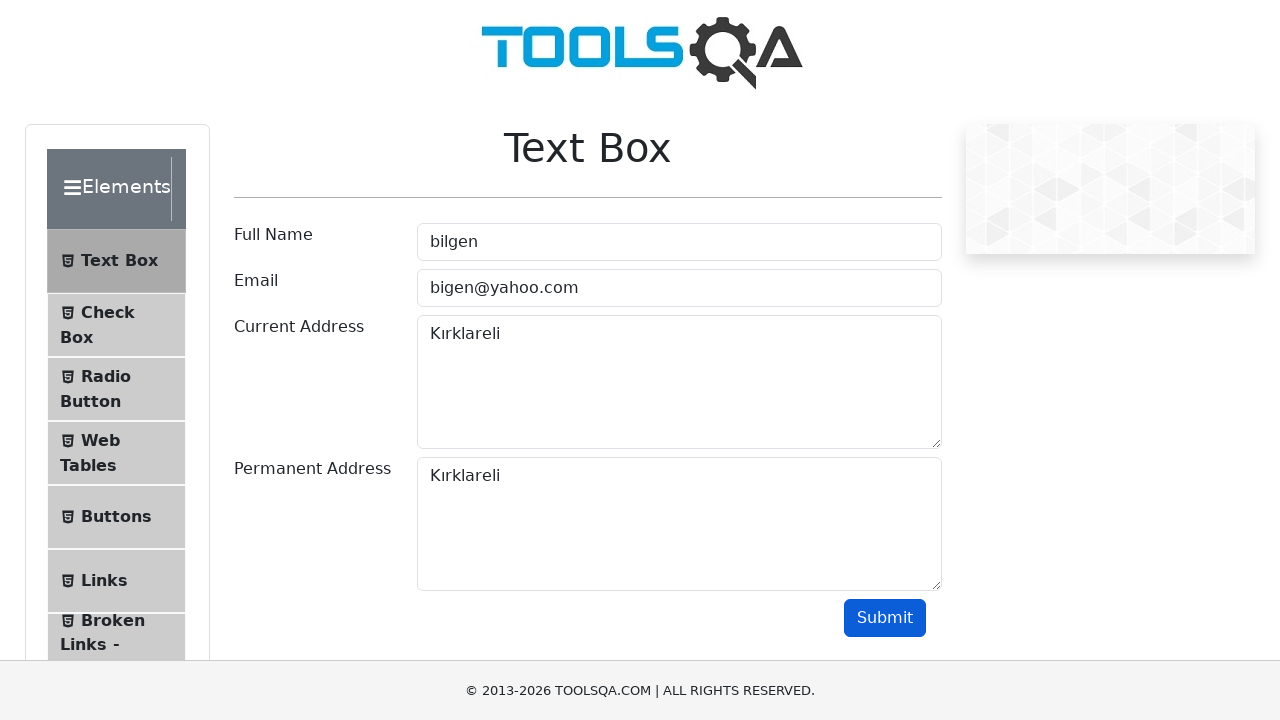

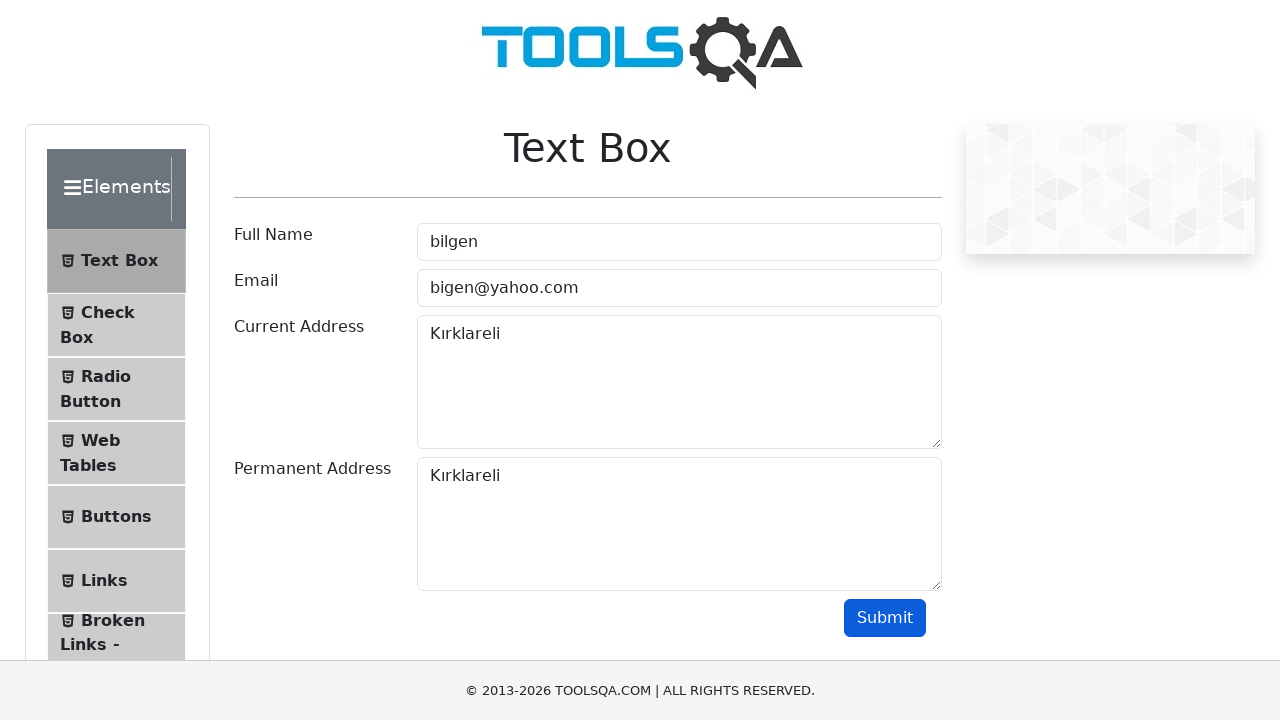